Tests jQuery UI selectable functionality by switching to an iframe, clicking an item, then navigating to the Download page

Starting URL: https://jqueryui.com/selectable/

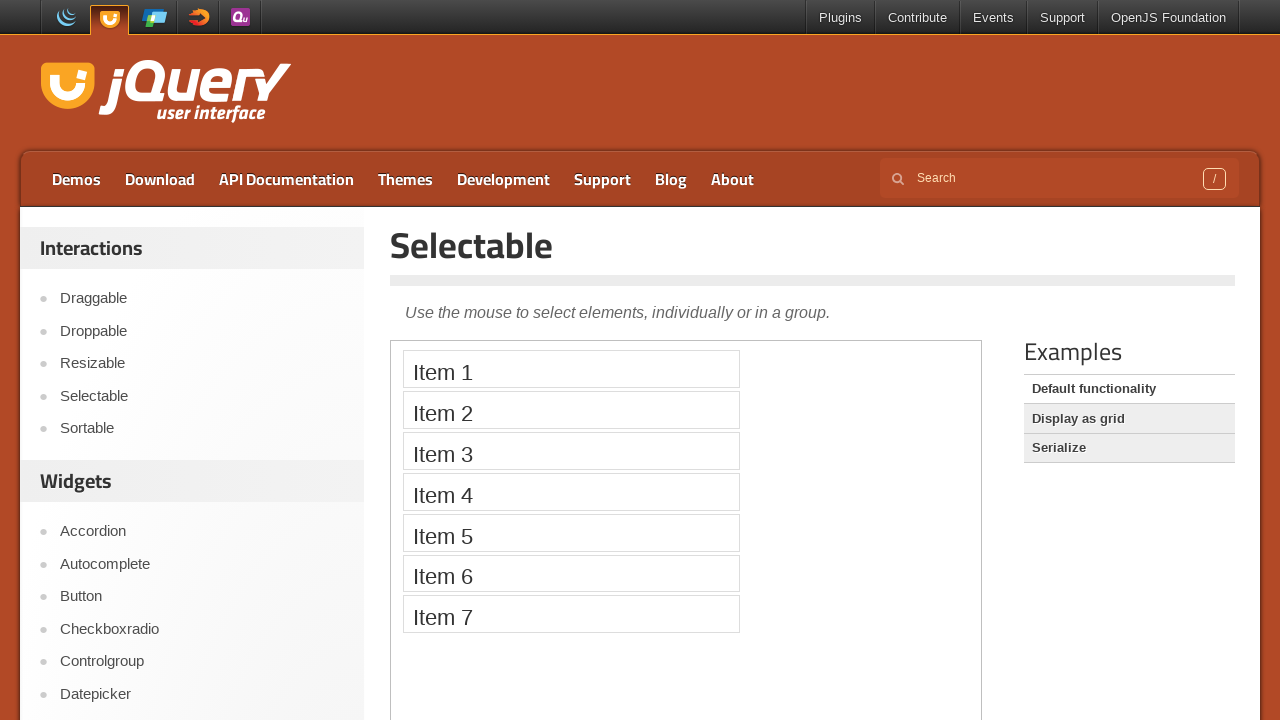

Located the demo iframe containing jQuery UI selectable
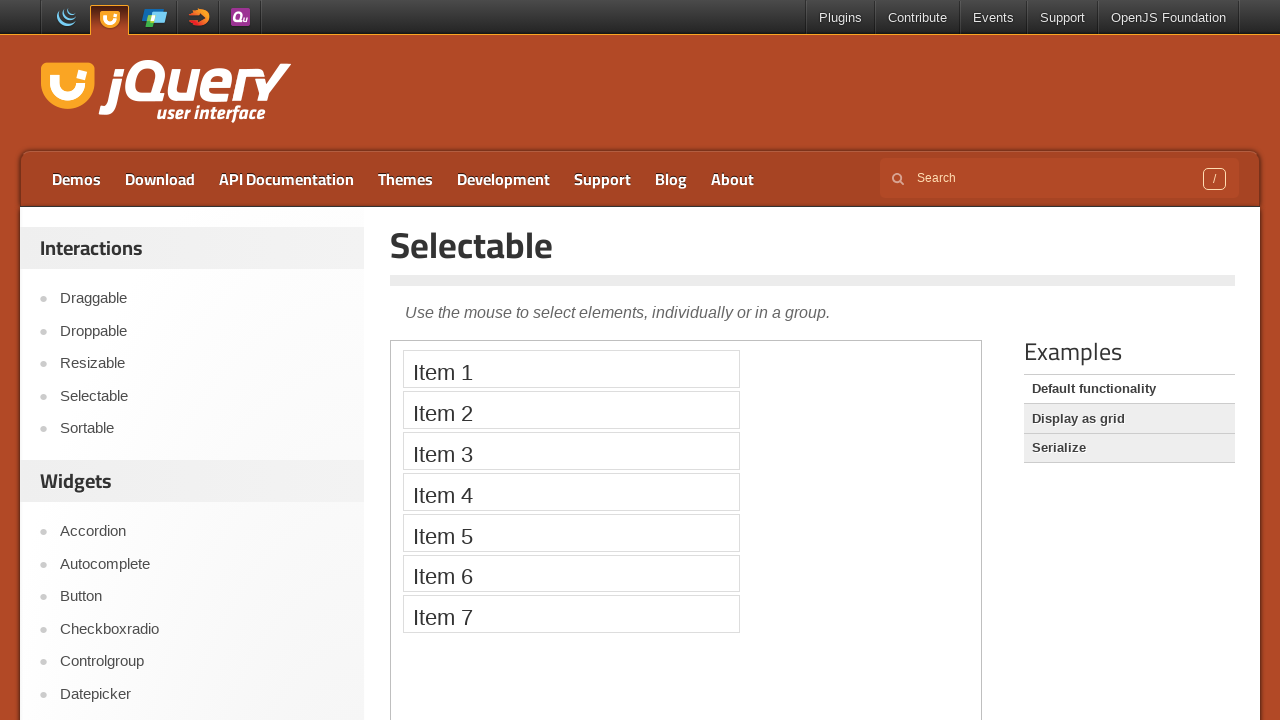

Clicked Item 1 in the selectable iframe at (571, 369) on .demo-frame >> internal:control=enter-frame >> xpath=//li[text()='Item 1']
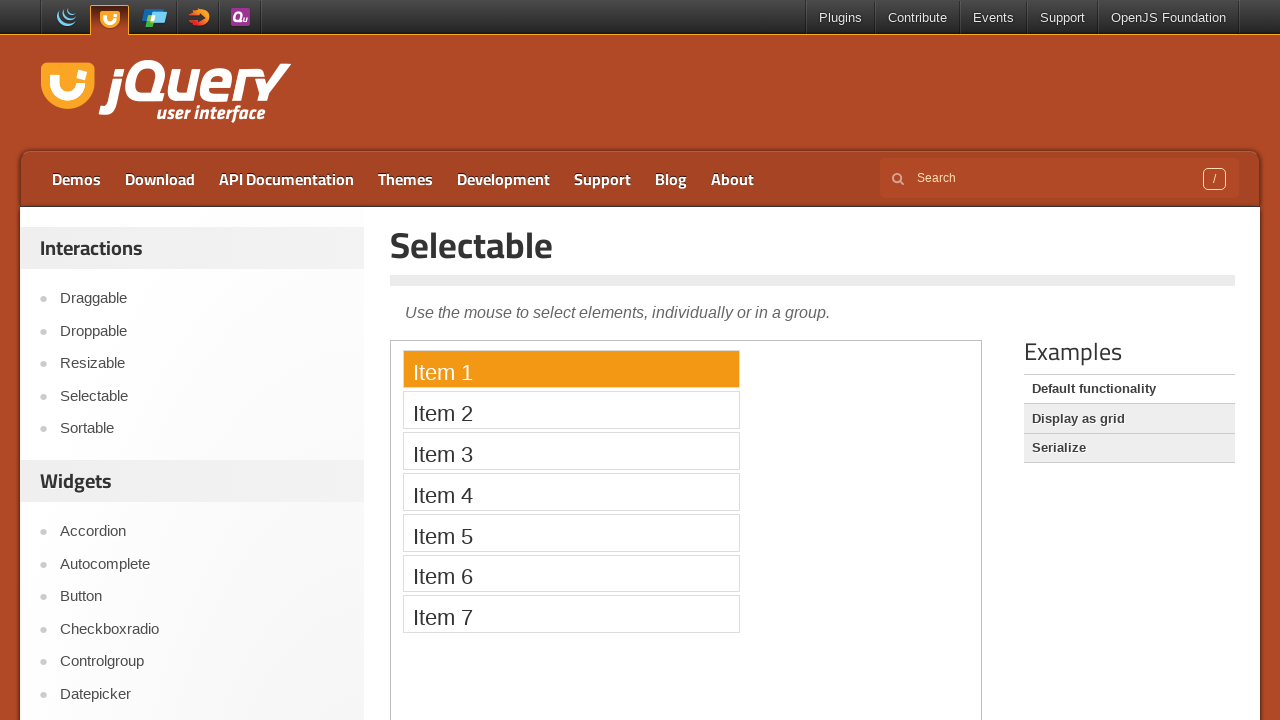

Clicked Download link to navigate to Download page at (160, 179) on text=Download
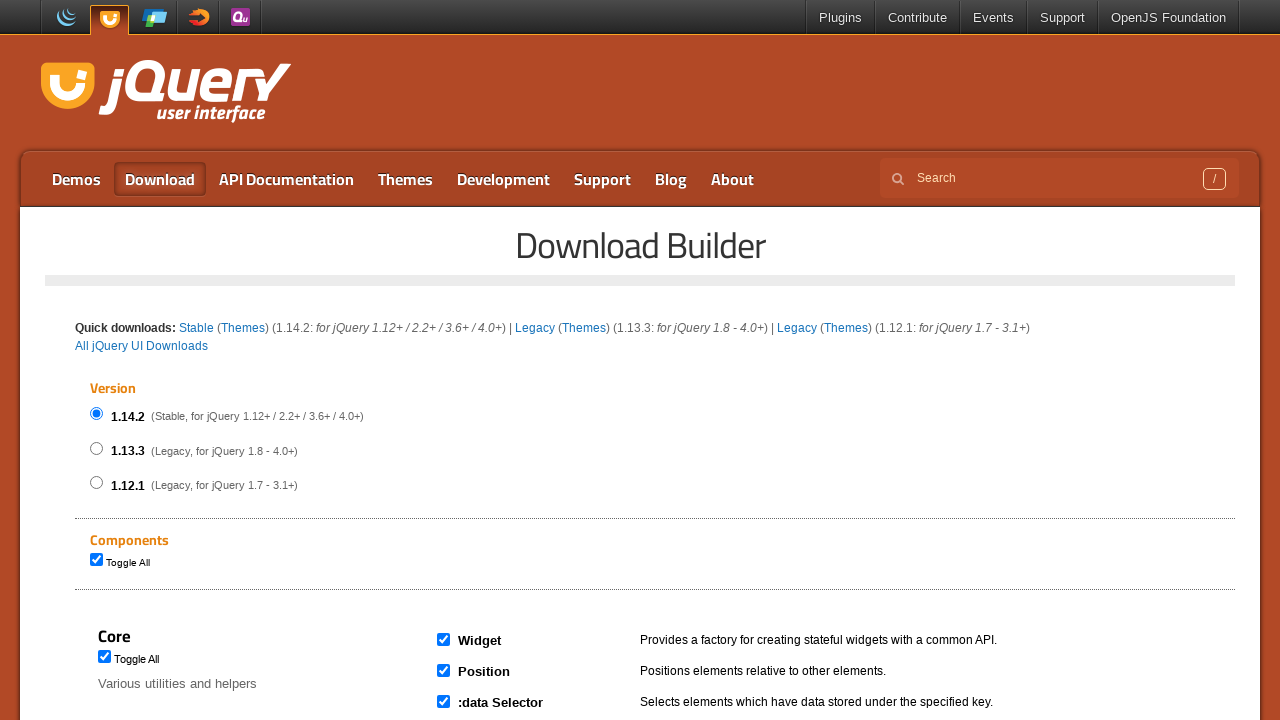

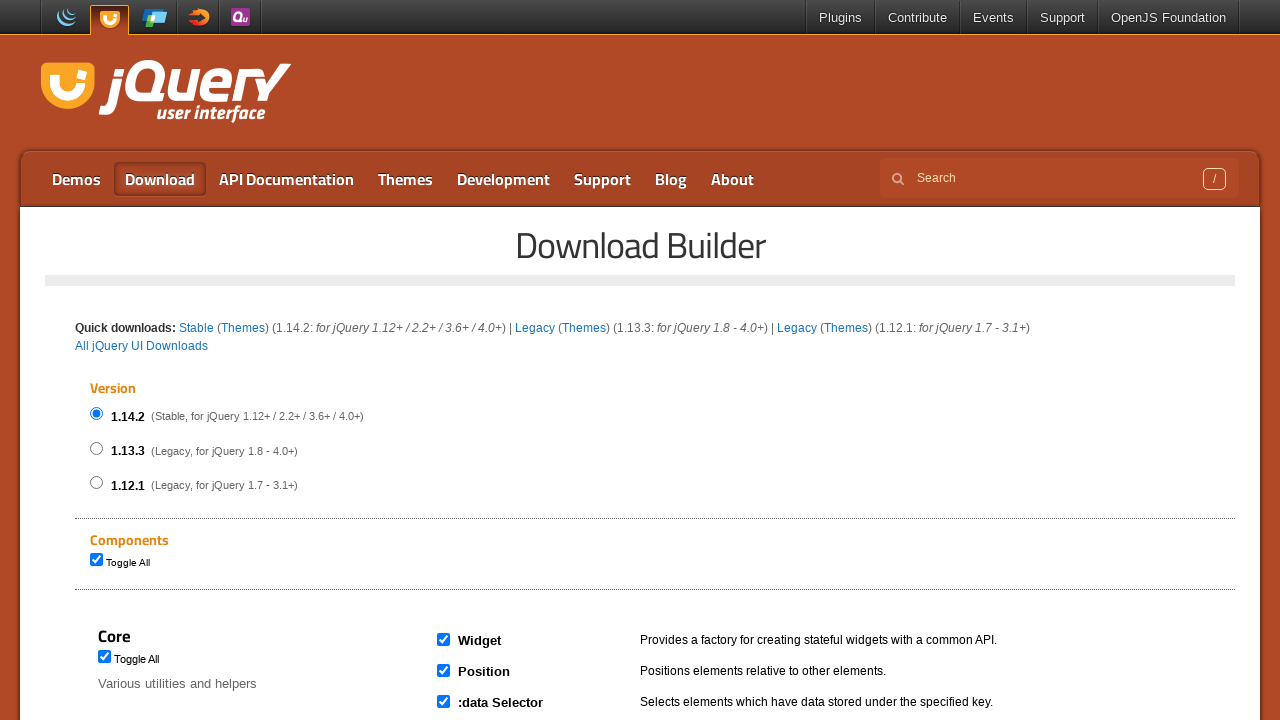